Navigates to a GitHub user's repositories tab and clicks on a specific repository link to verify navigation works correctly

Starting URL: https://github.com/pawelchoinski?tab=repositories

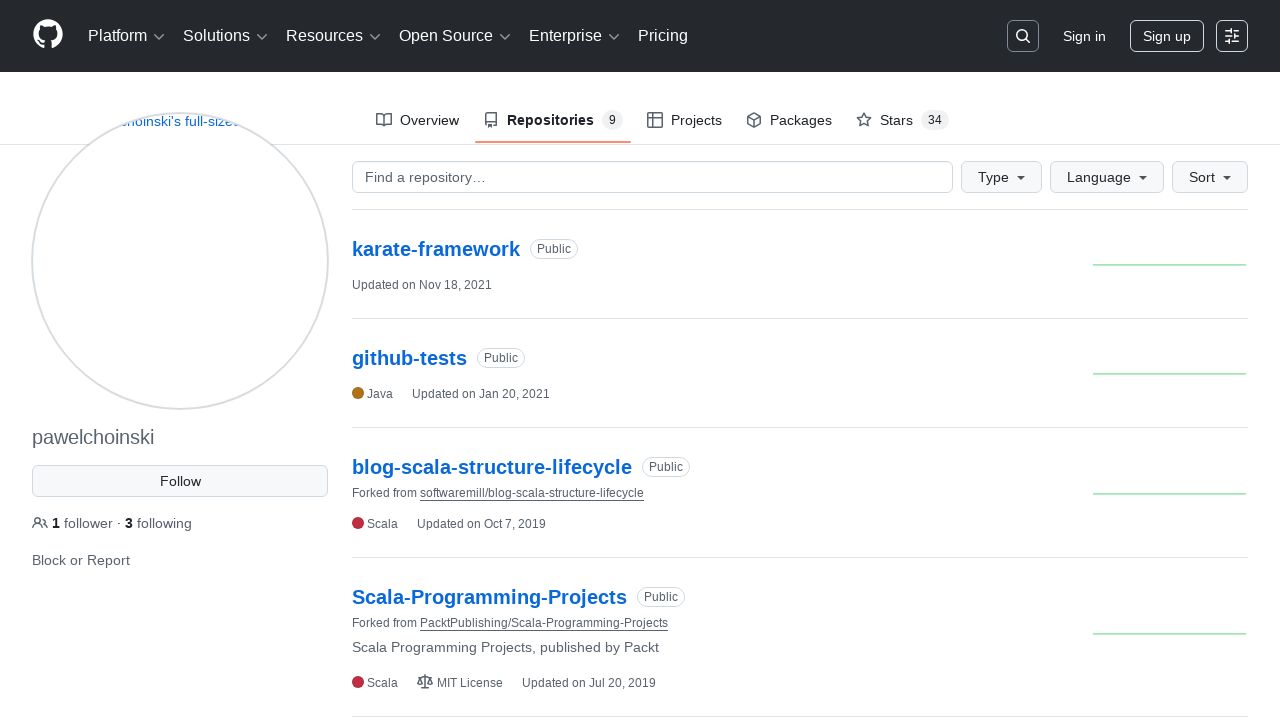

Repositories list loaded on GitHub user's repositories tab
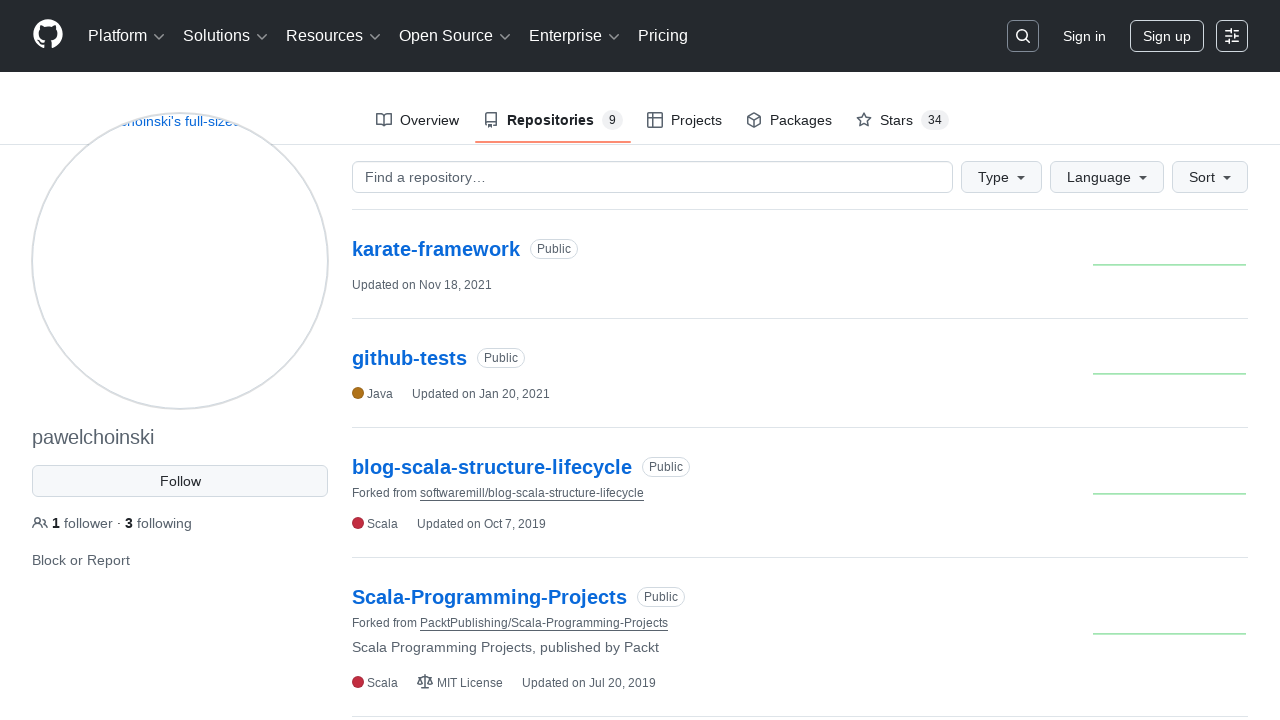

Clicked on 'github-tests' repository link at (410, 358) on a:text-is('github-tests')
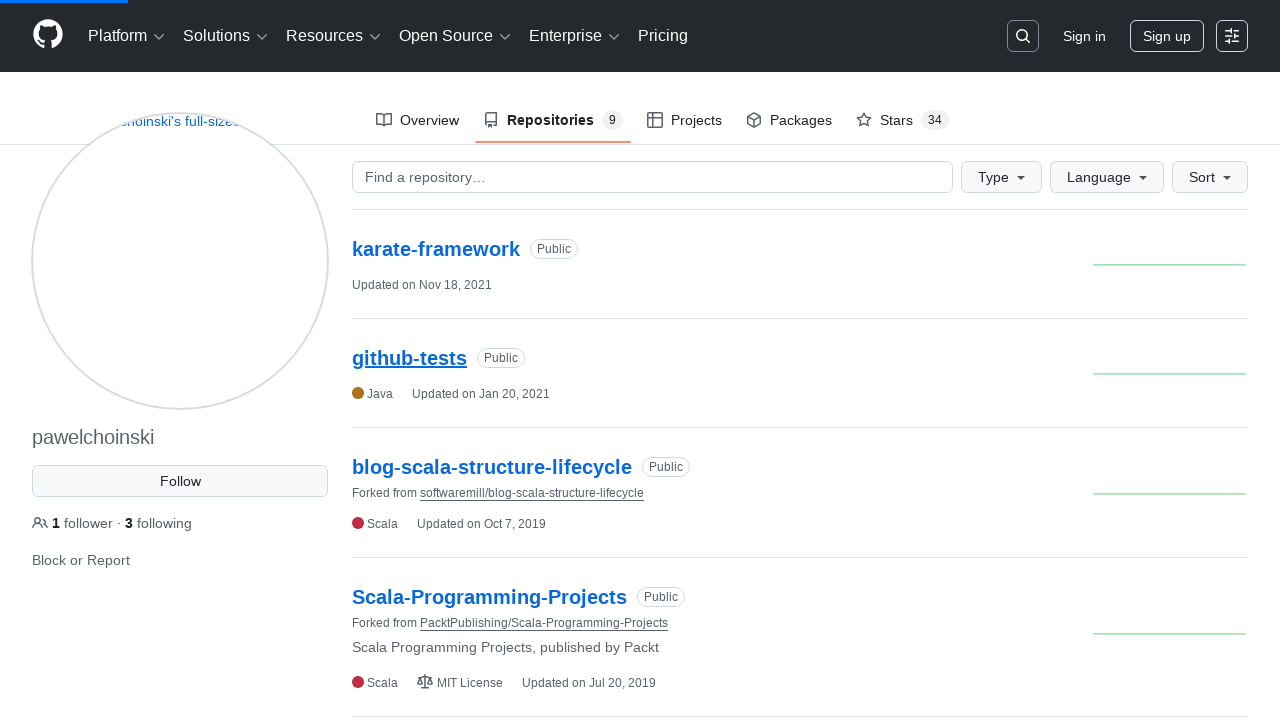

Successfully navigated to github-tests repository
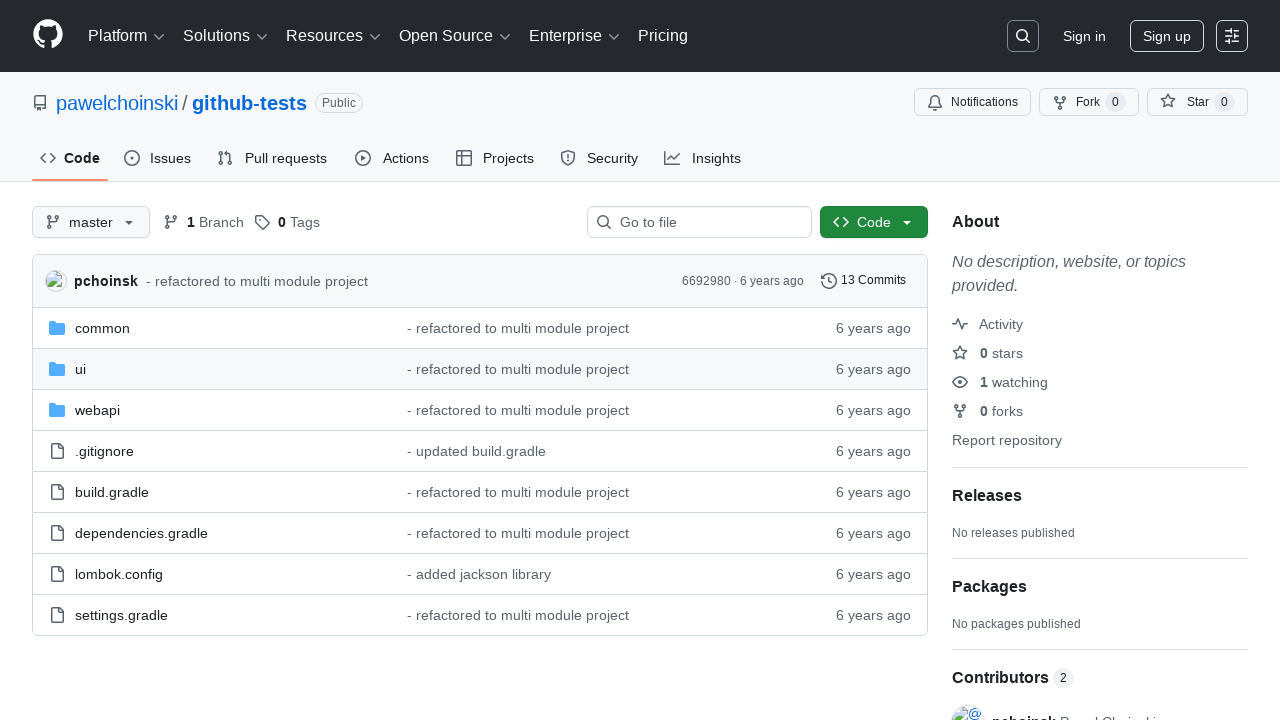

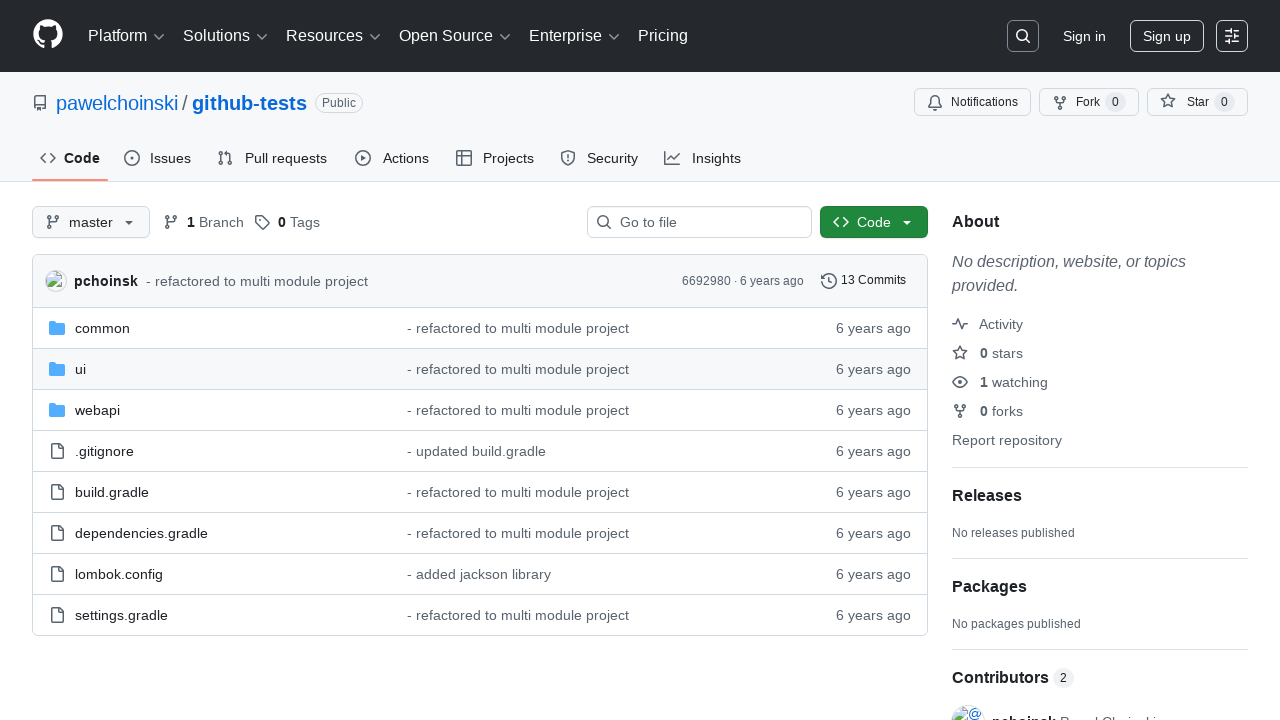